Tests datepicker functionality by clicking on a date input field and selecting the 22nd day from the calendar popup.

Starting URL: https://demo.automationtesting.in/Datepicker.html

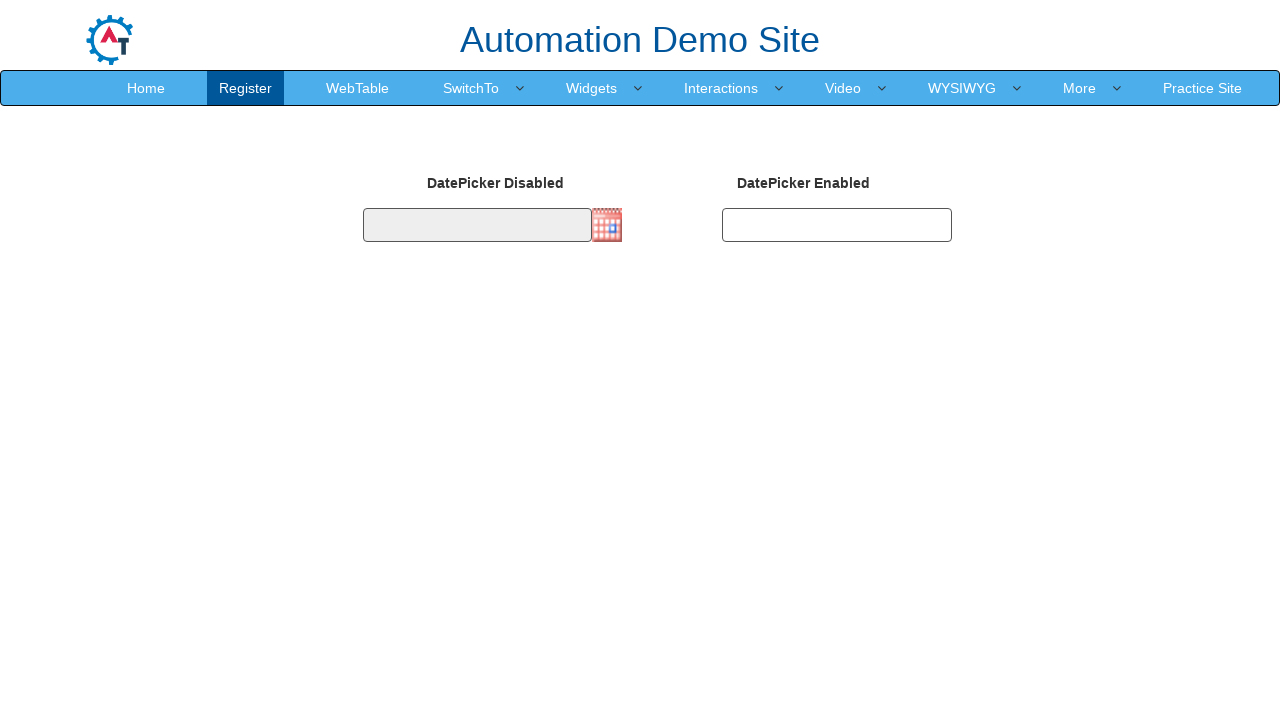

Clicked on datepicker input field to open calendar popup at (477, 225) on #datepicker1
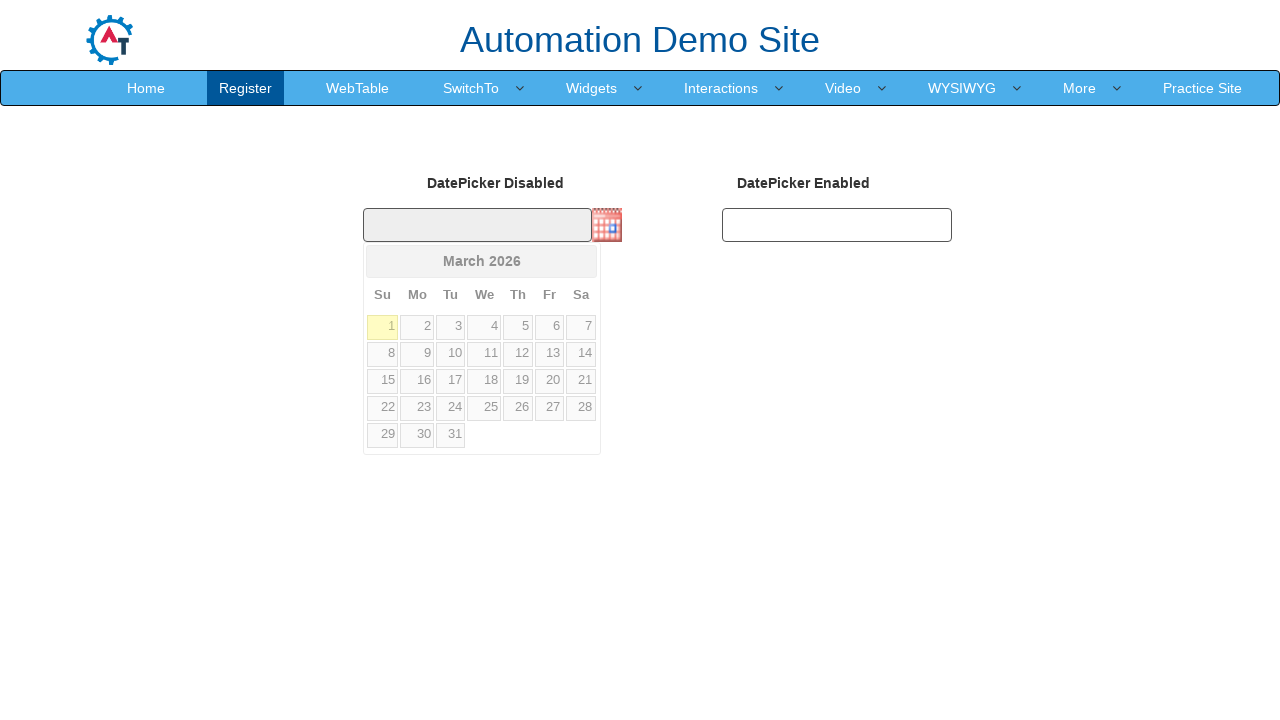

Calendar popup appeared and loaded
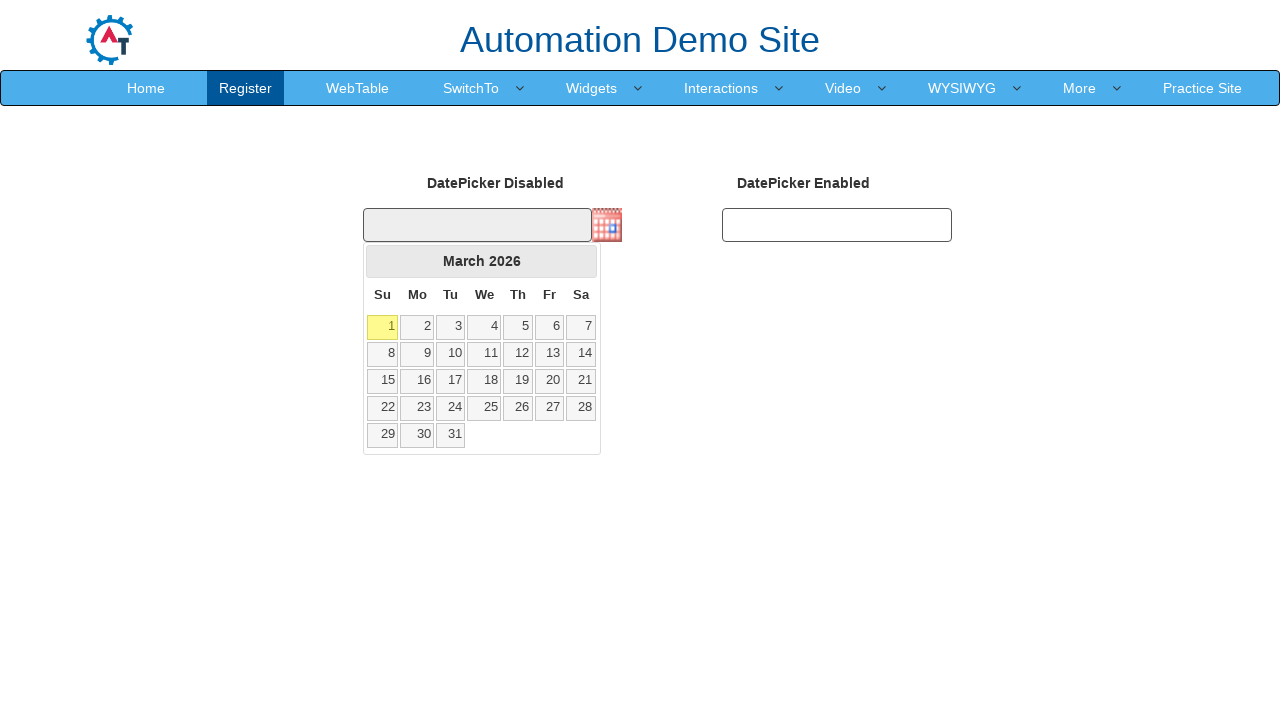

Selected the 22nd day from the calendar at (383, 408) on xpath=//*[@id='ui-datepicker-div']//table//td/a[text()='22']
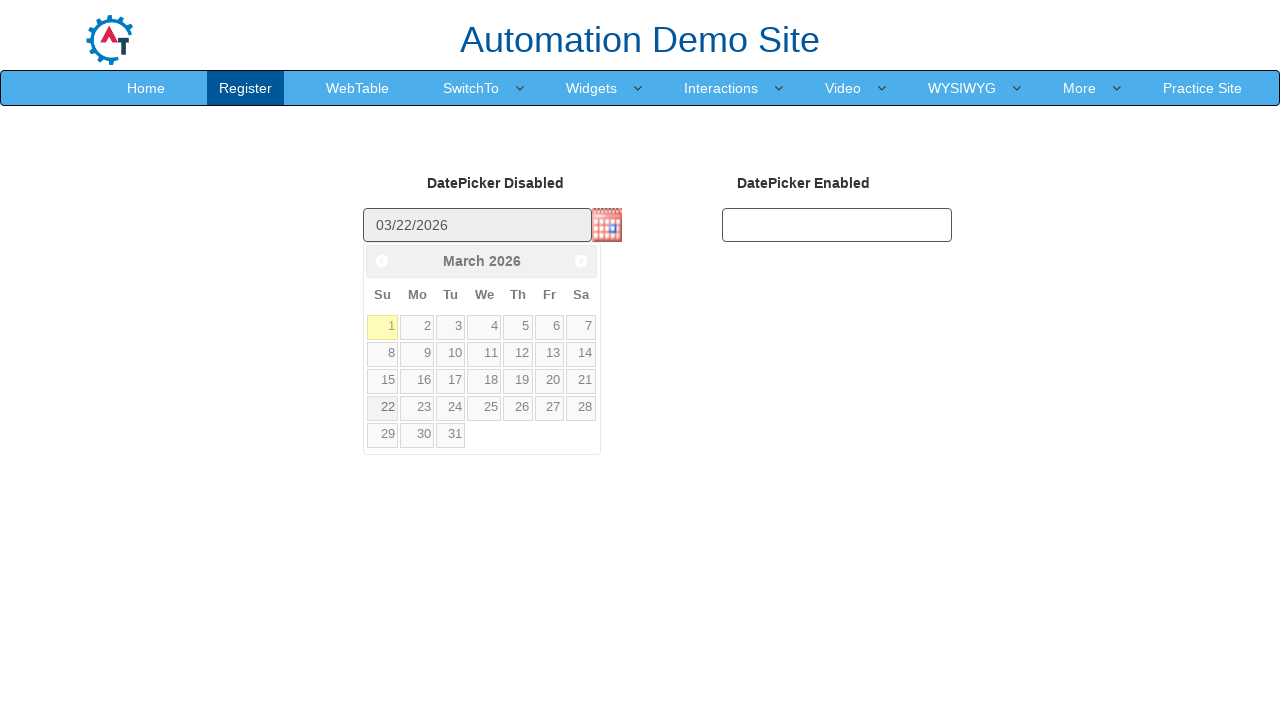

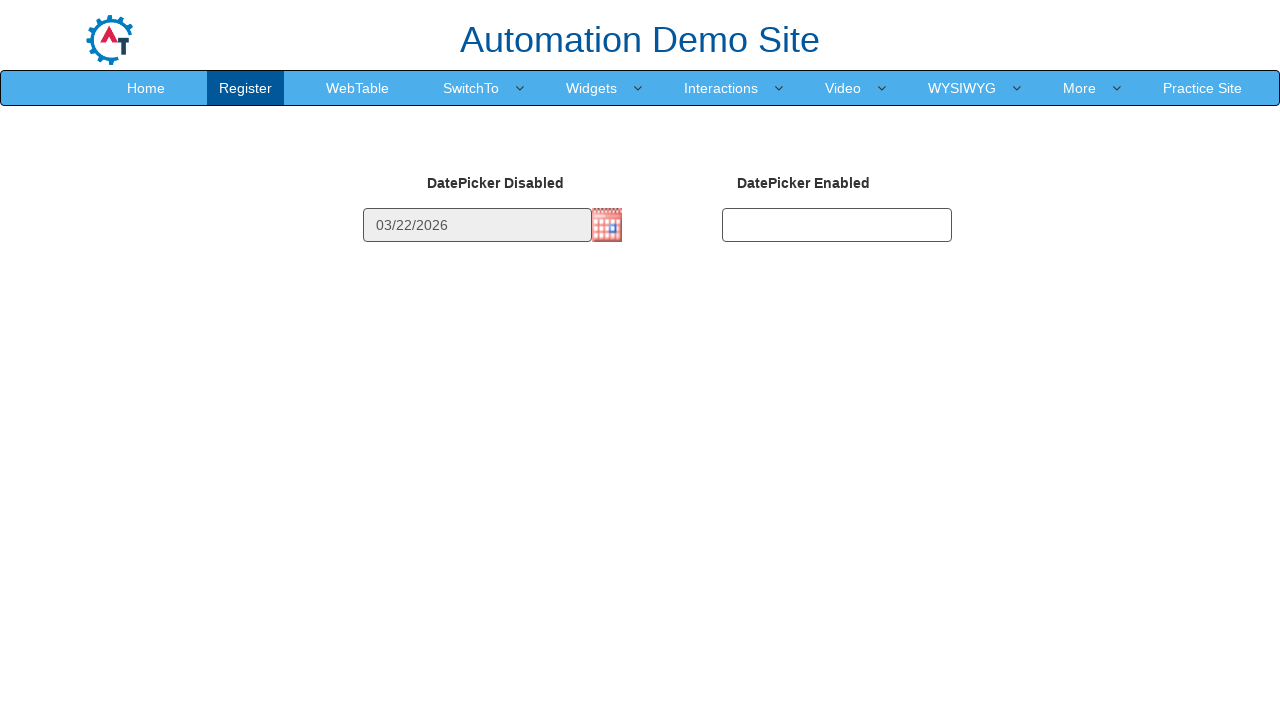